Tests feeding cats with 6 catnips and verifying the success message

Starting URL: https://cs1632.appspot.com

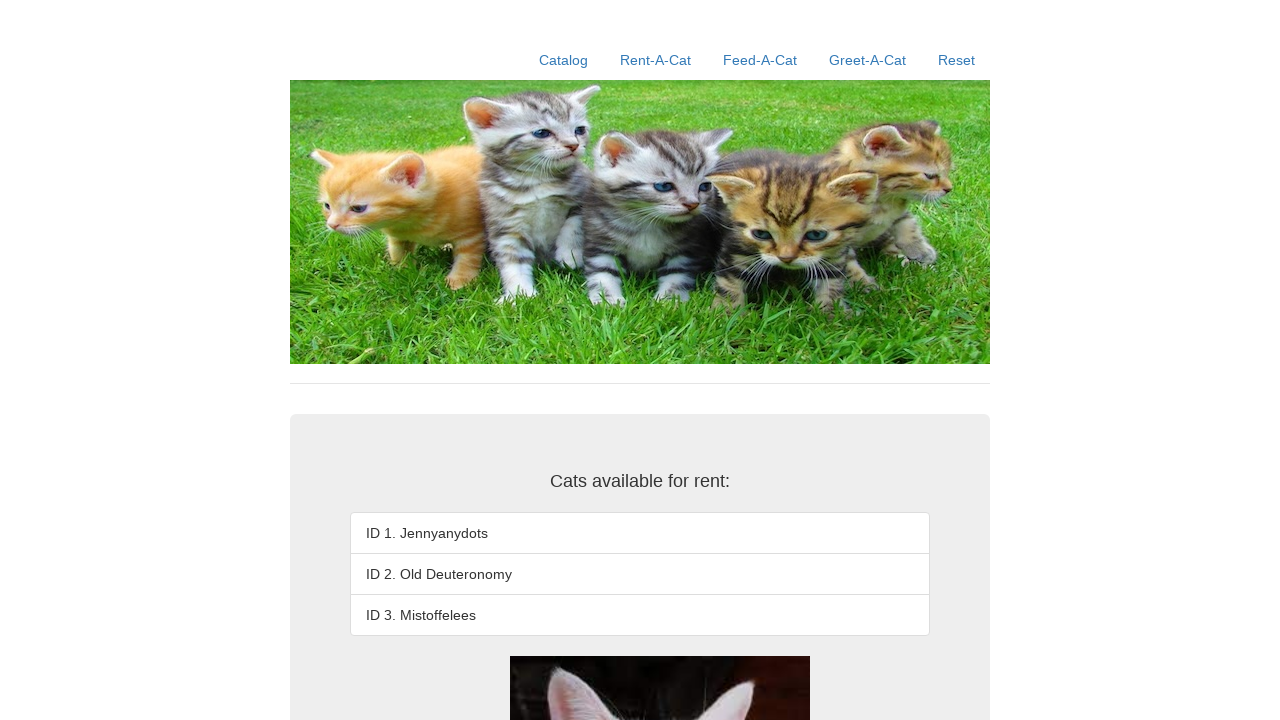

Set cookies to initial state (all cats unfed)
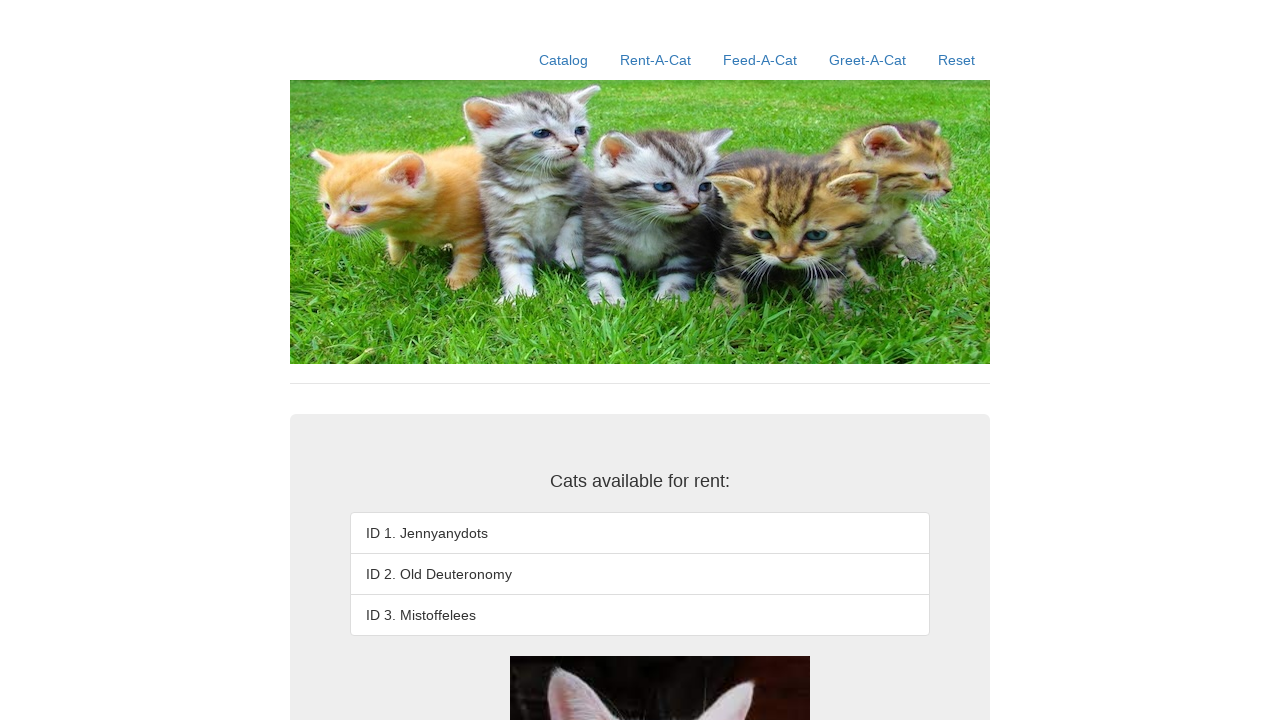

Clicked Feed-A-Cat link at (760, 60) on text=Feed-A-Cat
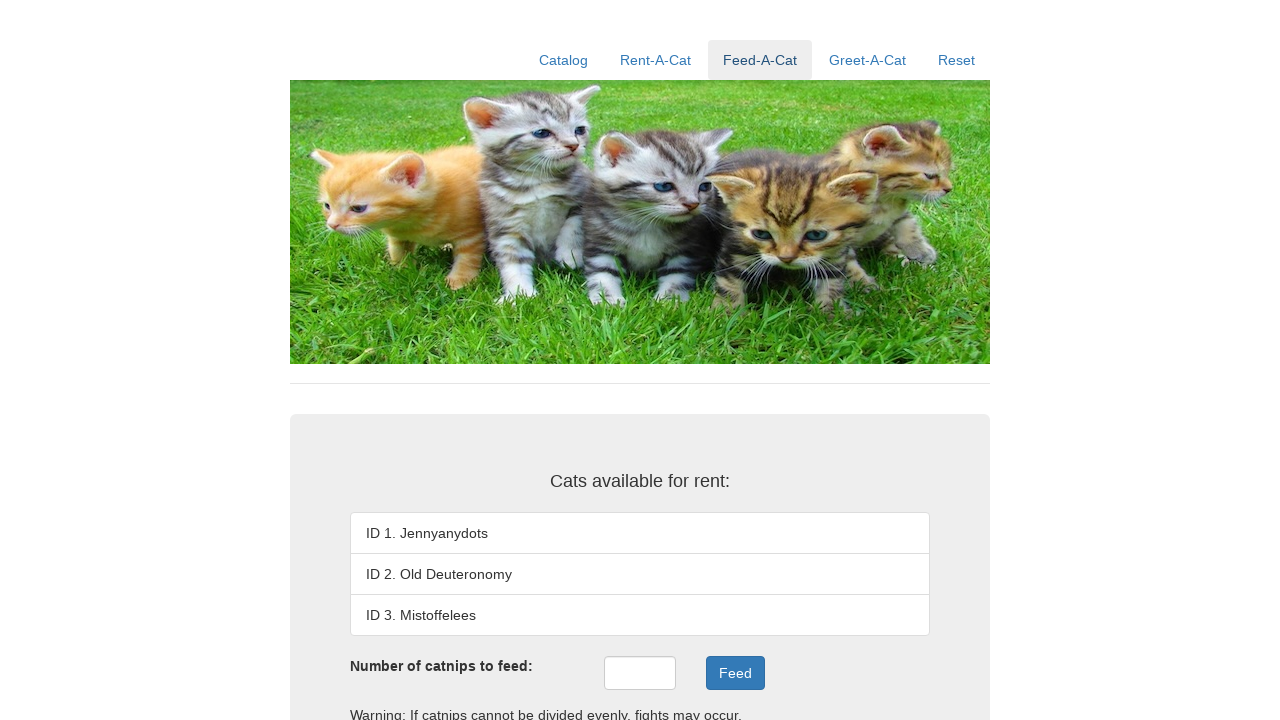

Clicked catnips input field at (640, 673) on #catnips
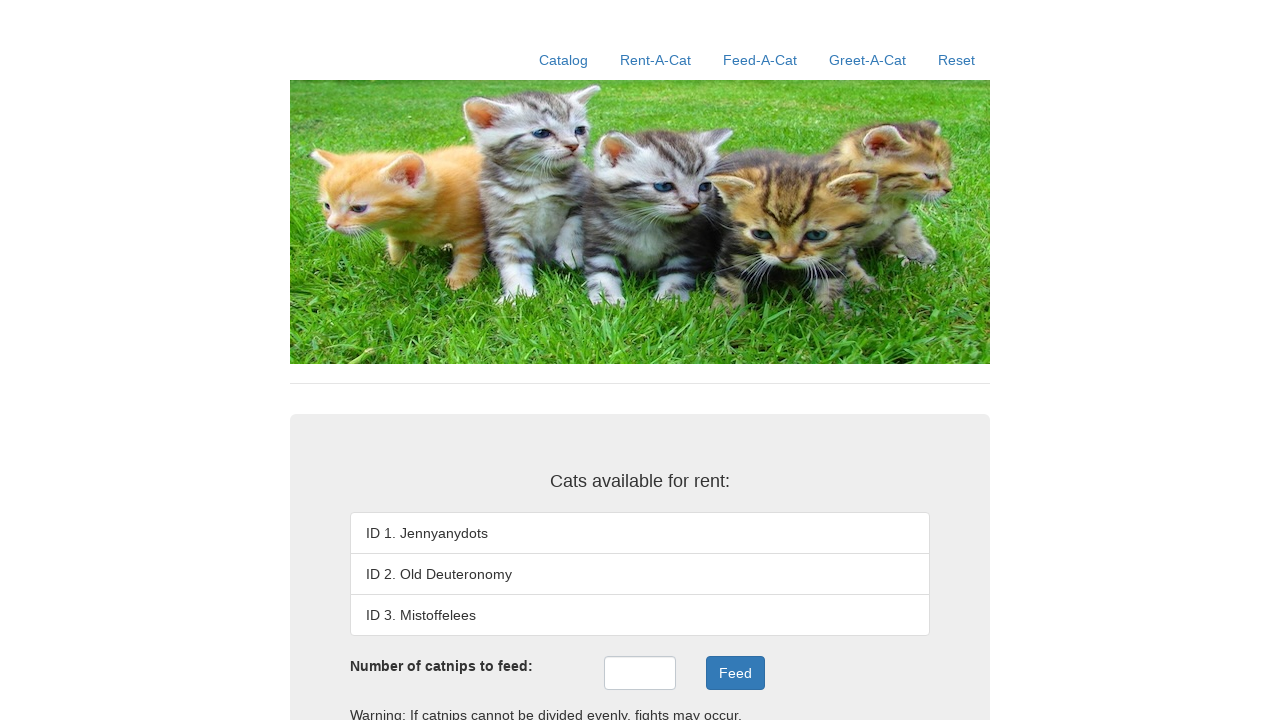

Filled catnips field with value '6' on #catnips
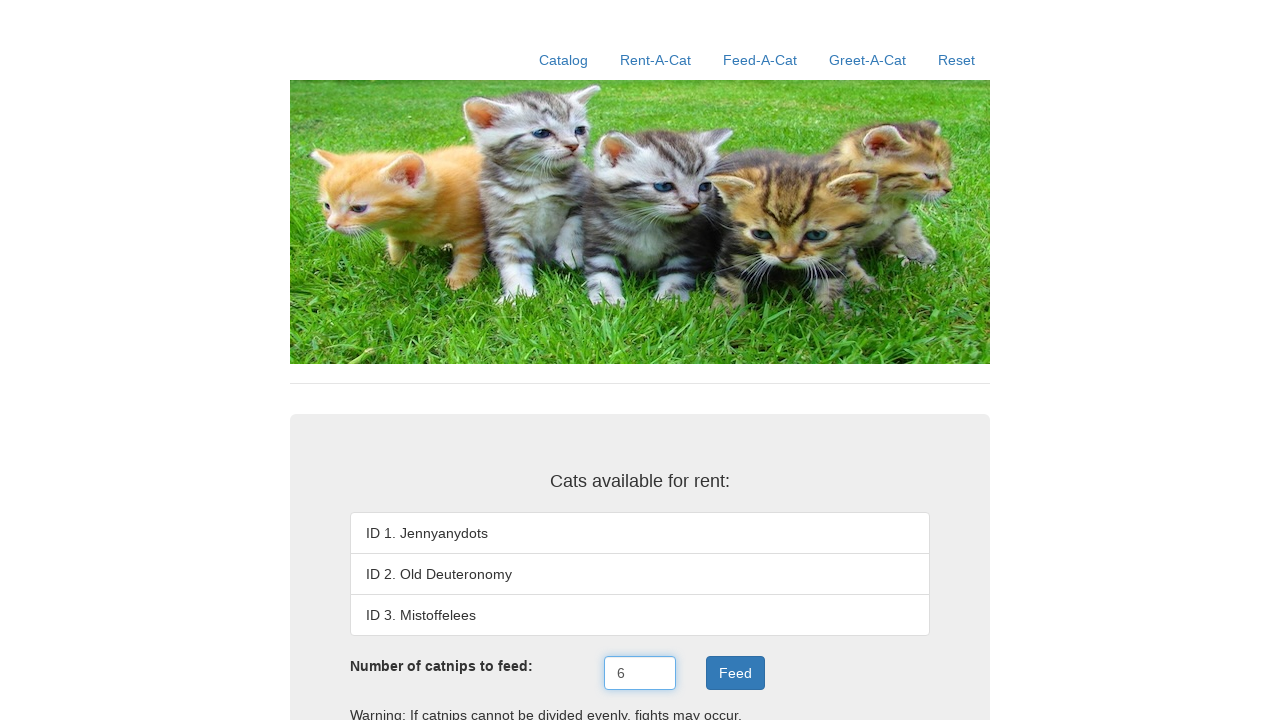

Clicked Feed button to submit at (735, 673) on .btn
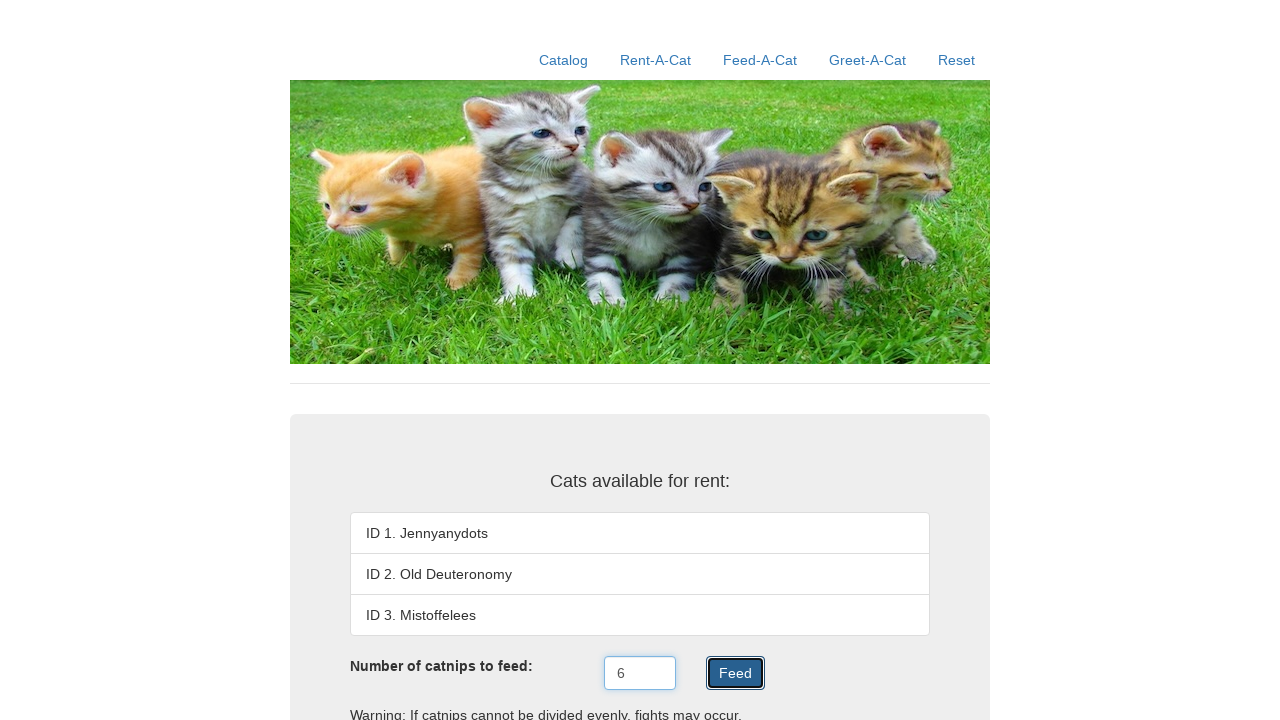

Feed result message appeared with success text
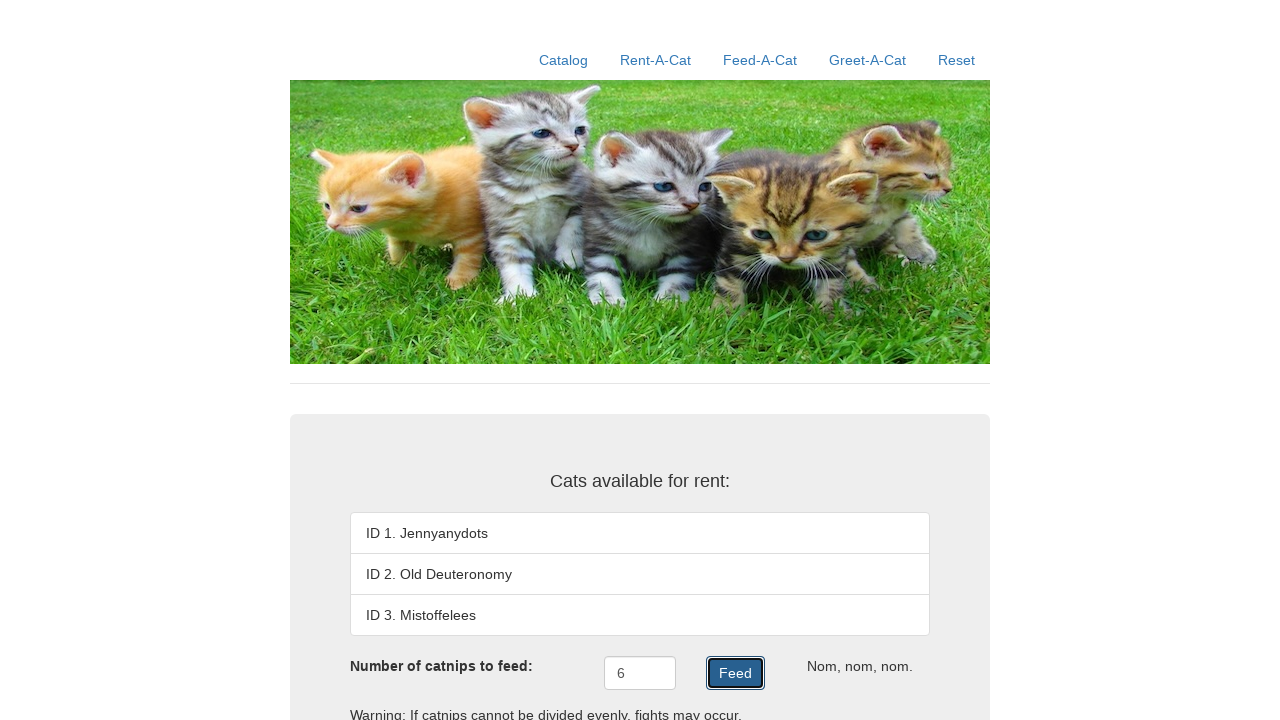

Verified success message 'Nom, nom, nom.' displayed correctly
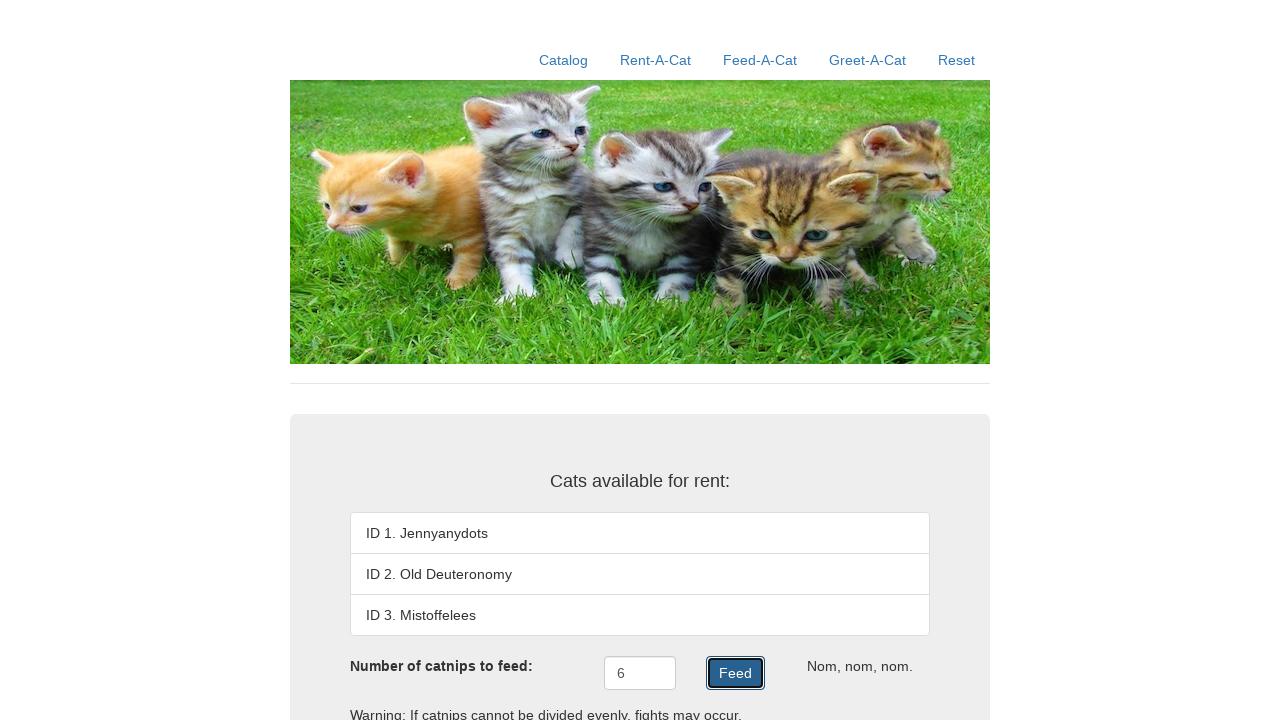

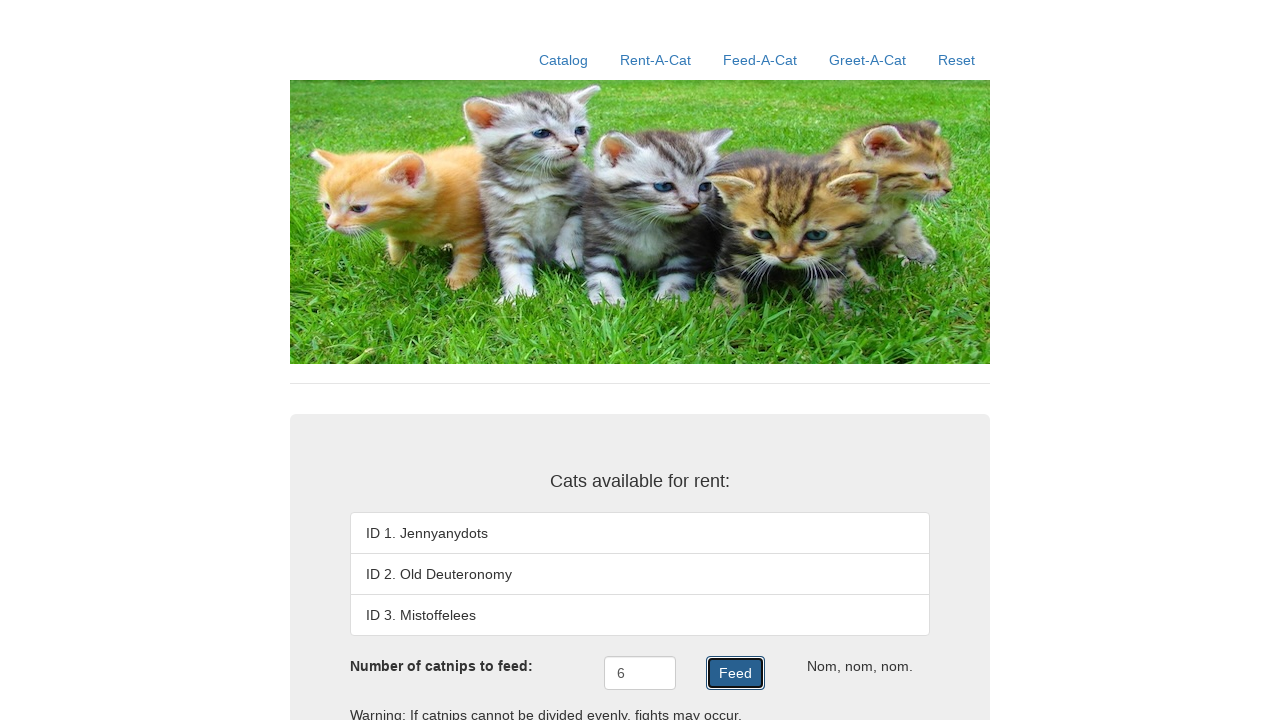